Tests date field modification on the Chinese railway booking site by removing the readonly attribute and setting a custom date value

Starting URL: https://www.12306.cn/index/

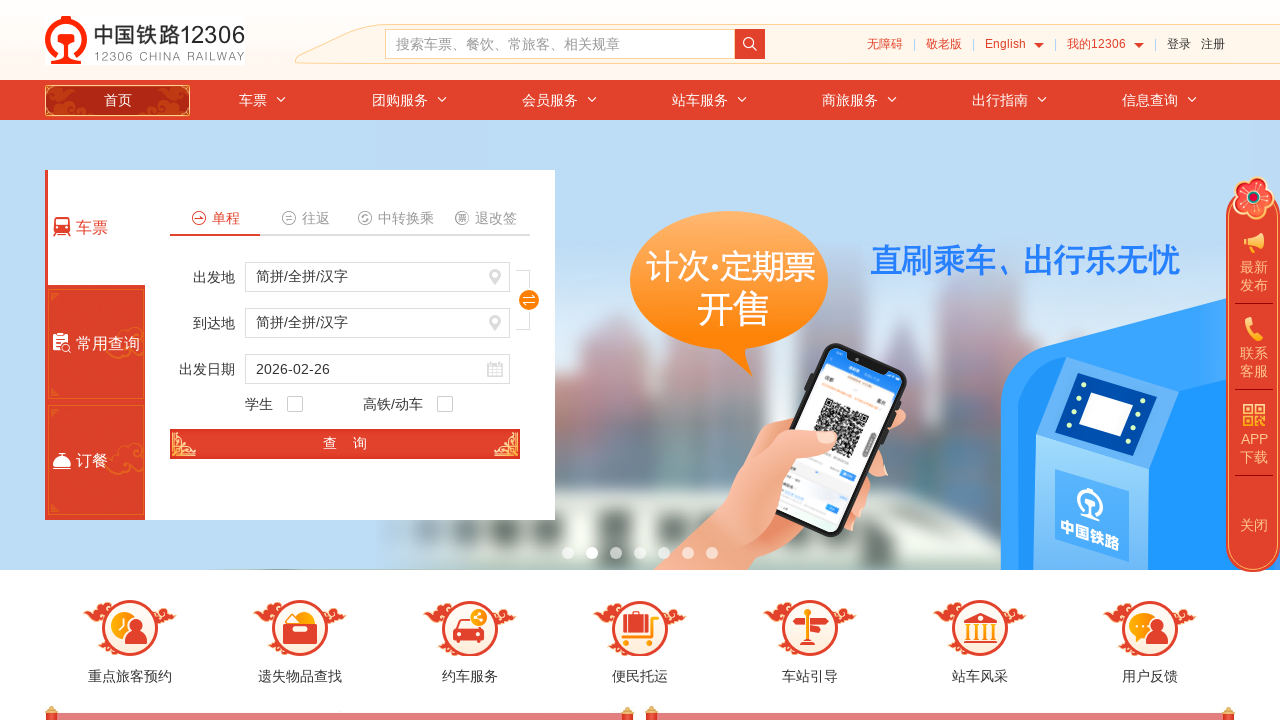

Removed readonly attribute from train_date field
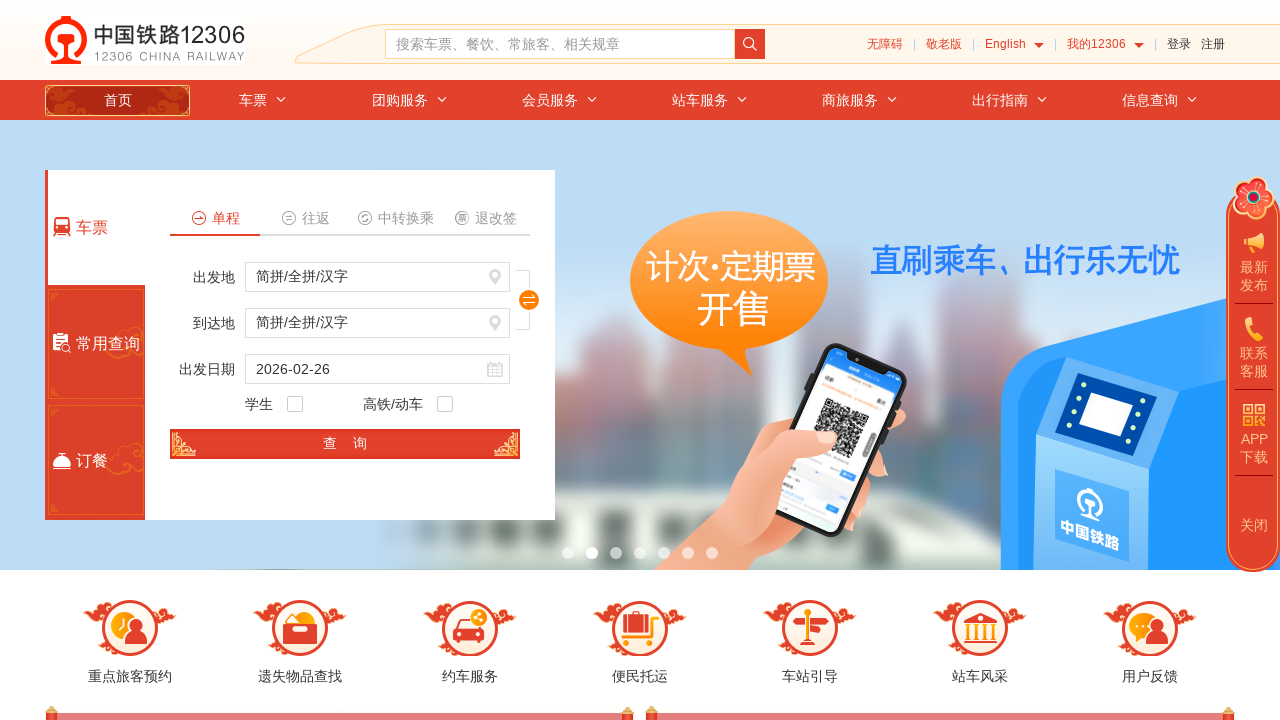

Waited 2000ms for page to be ready
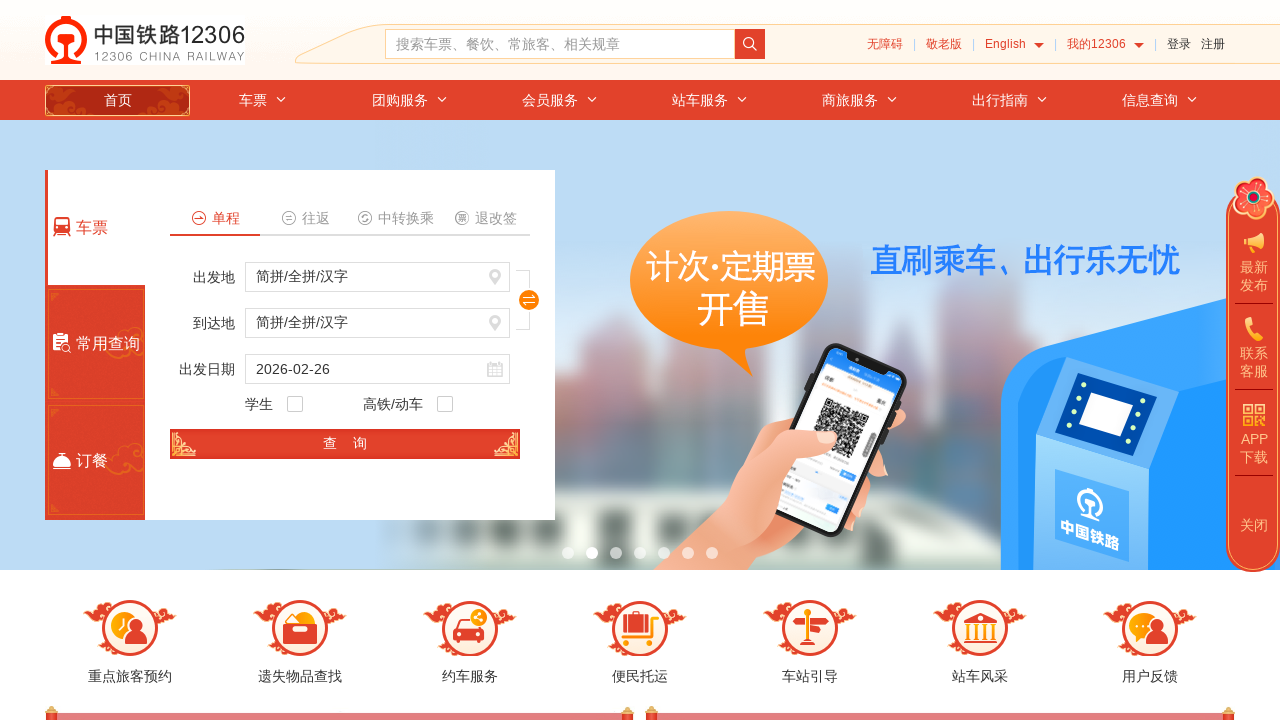

Set train_date field value to '2021-10-01'
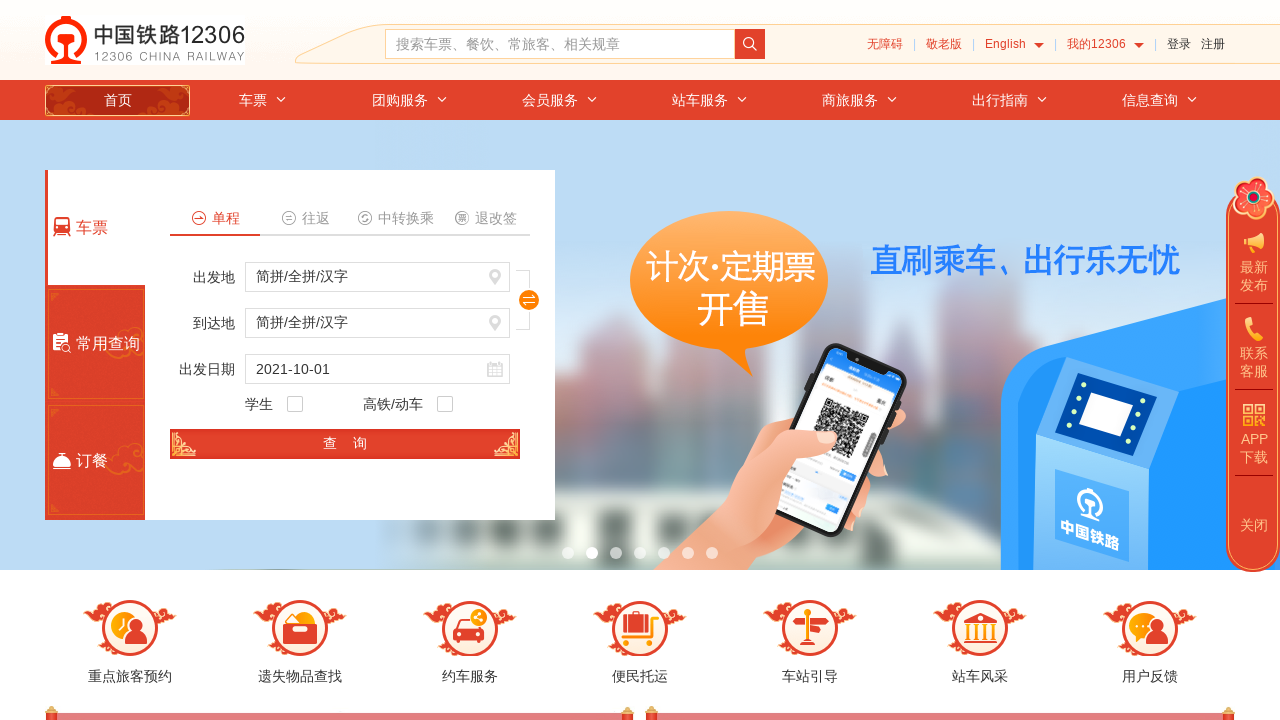

Retrieved selected date value: 2021-10-01
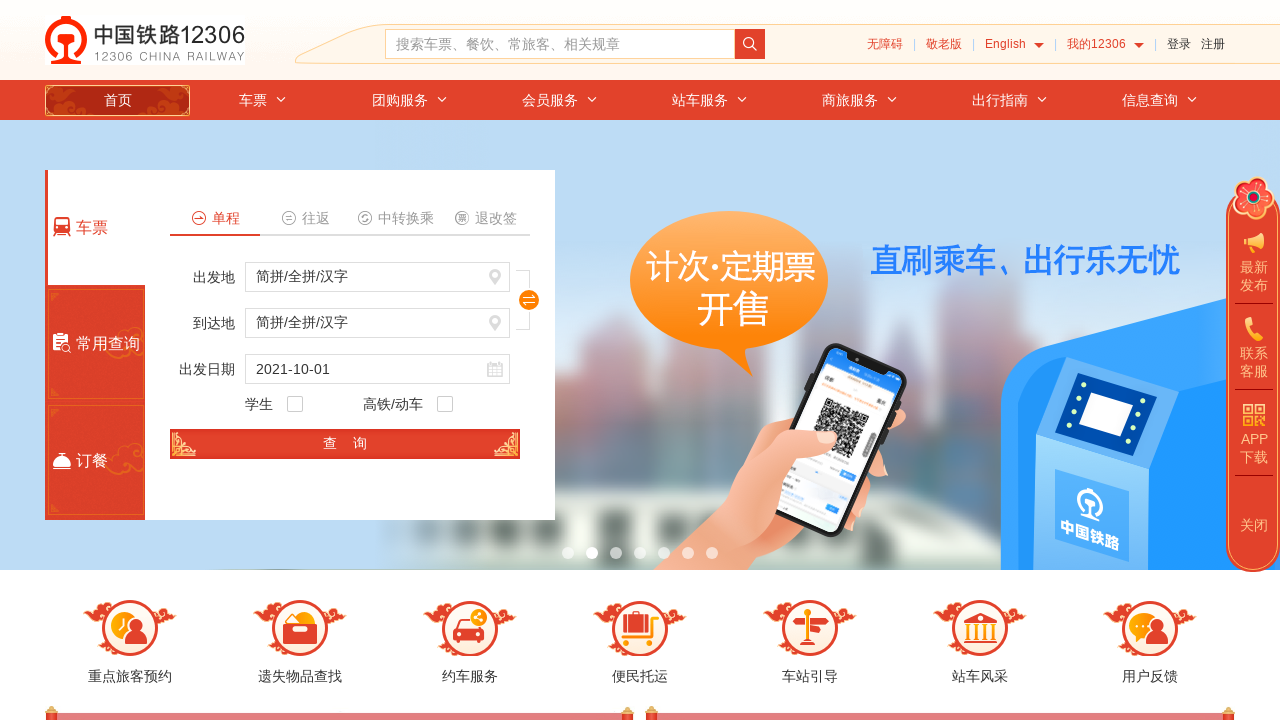

Waited 3000ms for final confirmation
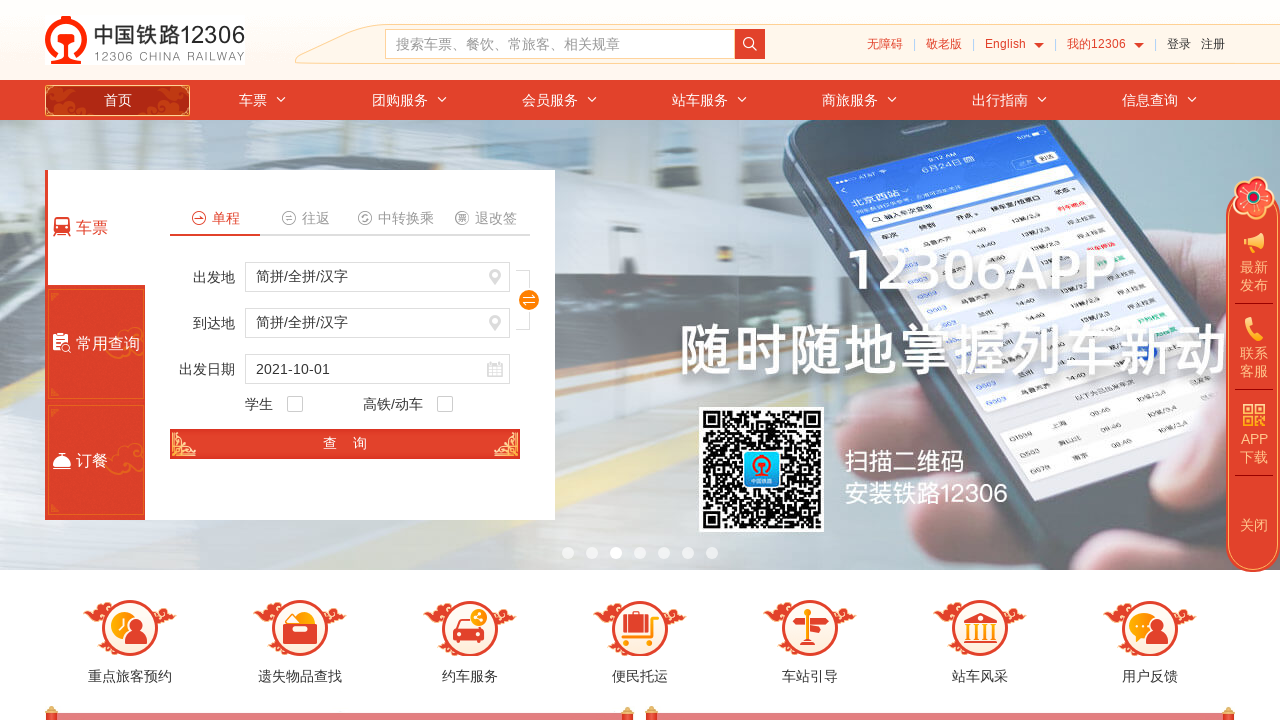

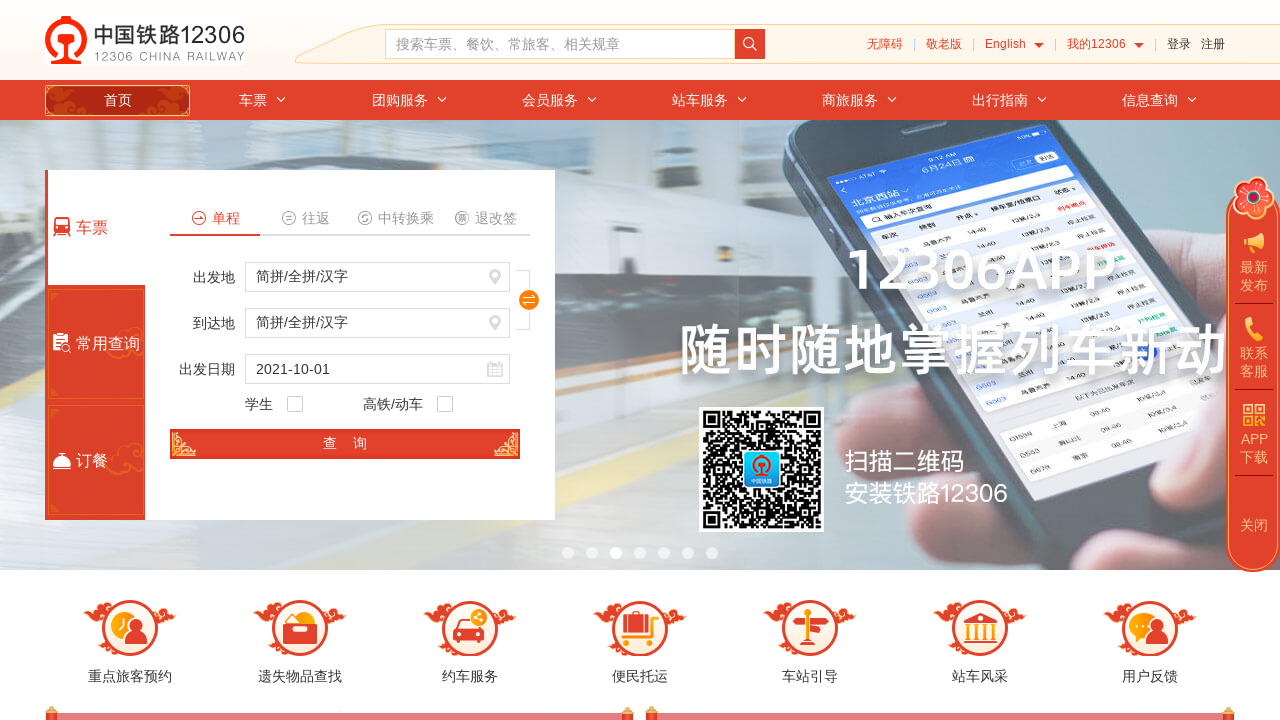